Tests Slack link which opens Slack in a new tab

Starting URL: https://neuronpedia.org

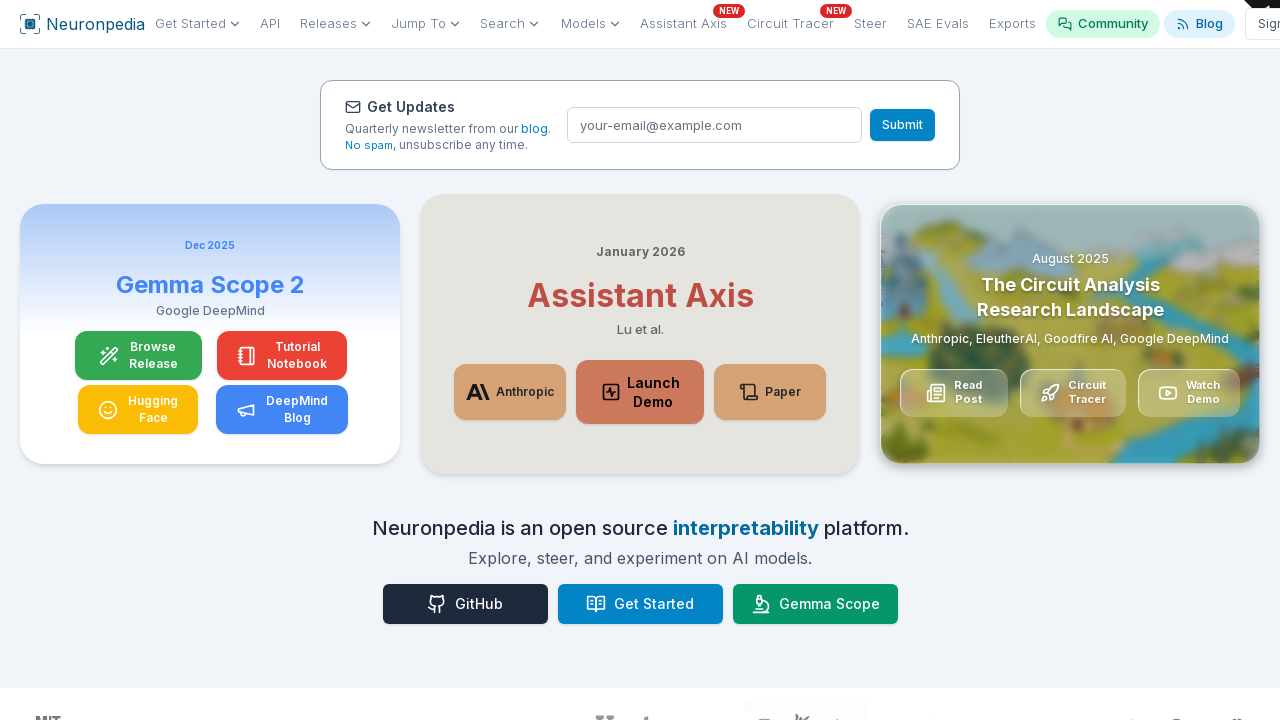

Clicked Slack link and opened new tab at (1124, 707) on internal:role=link[name="Slack"i] >> nth=0
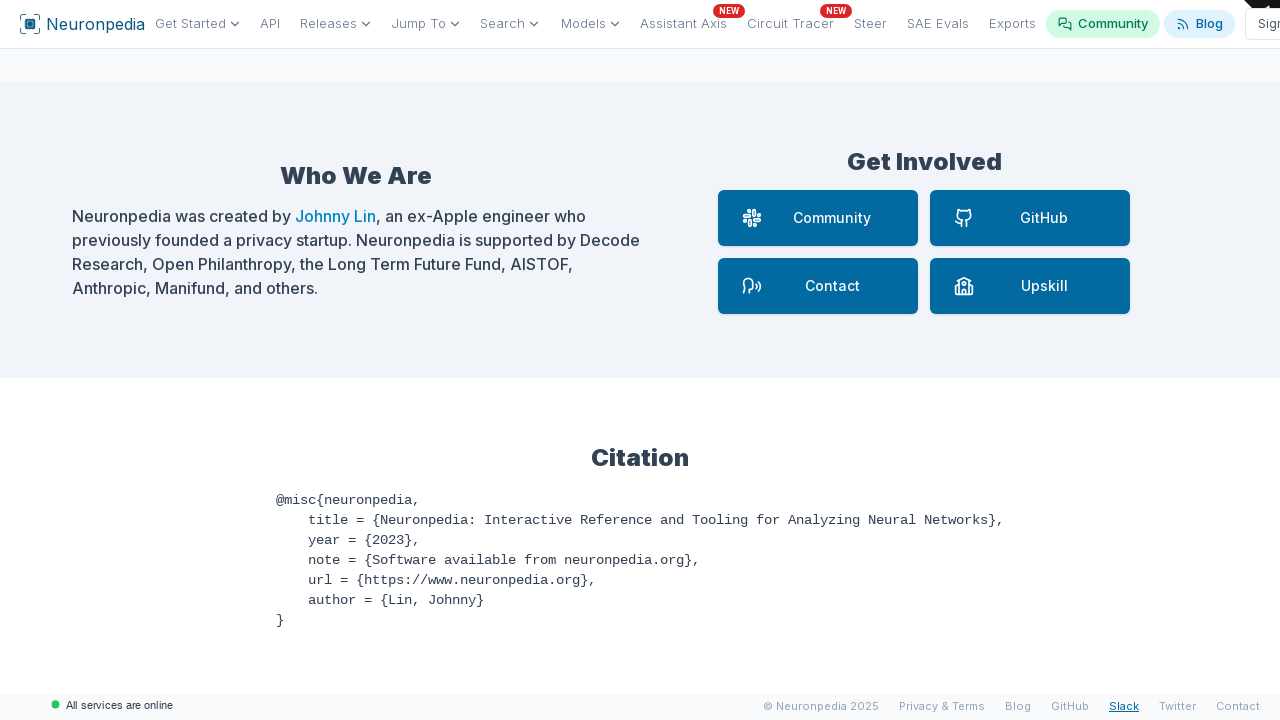

Captured popup/new tab reference
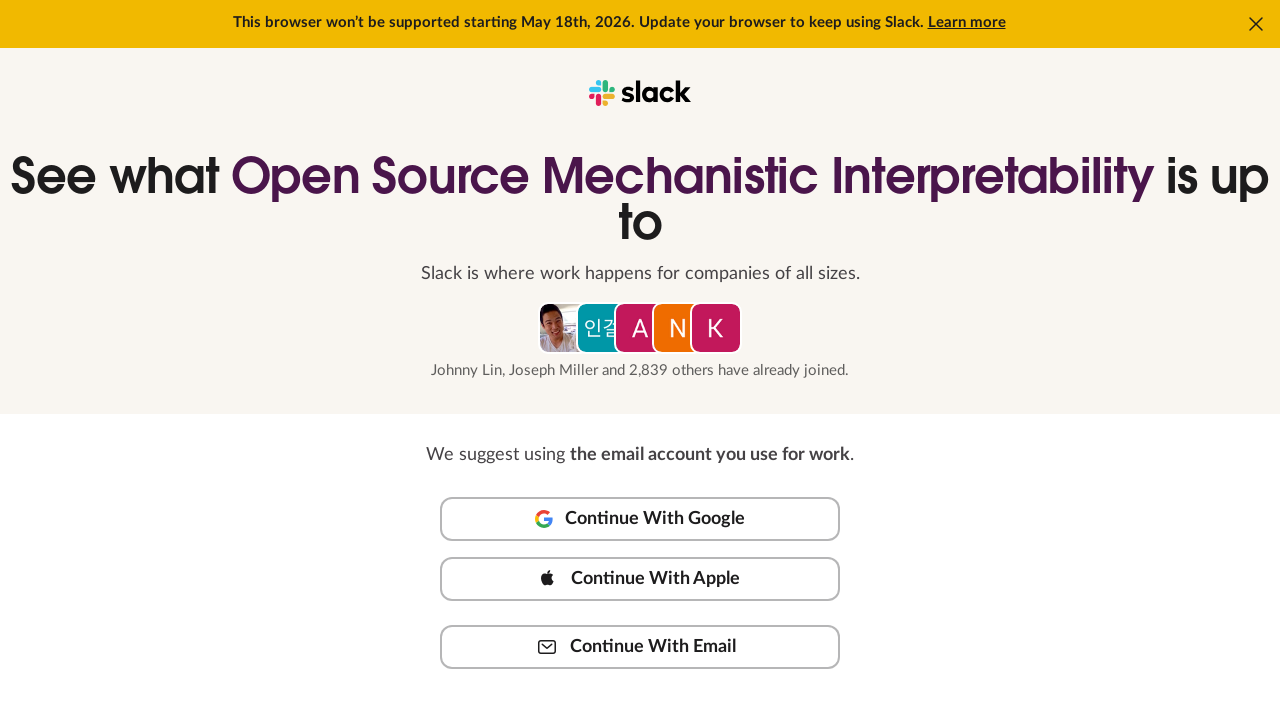

Verified popup URL contains slack.com
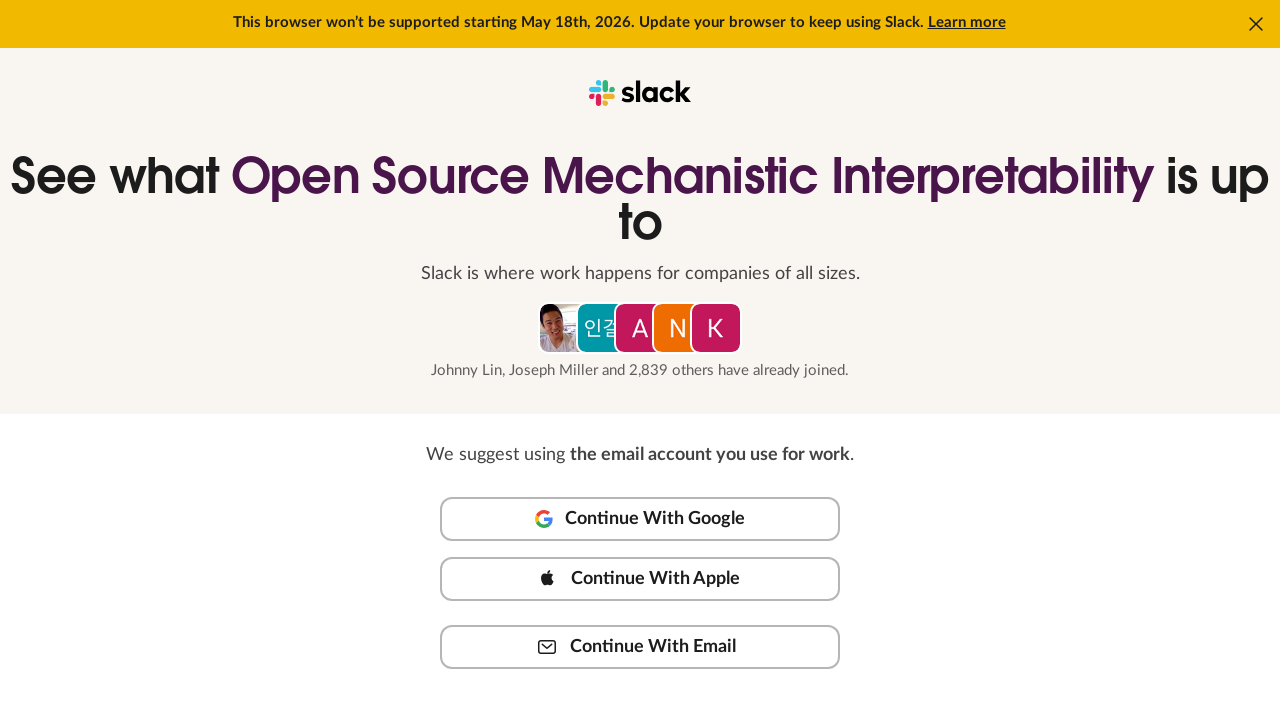

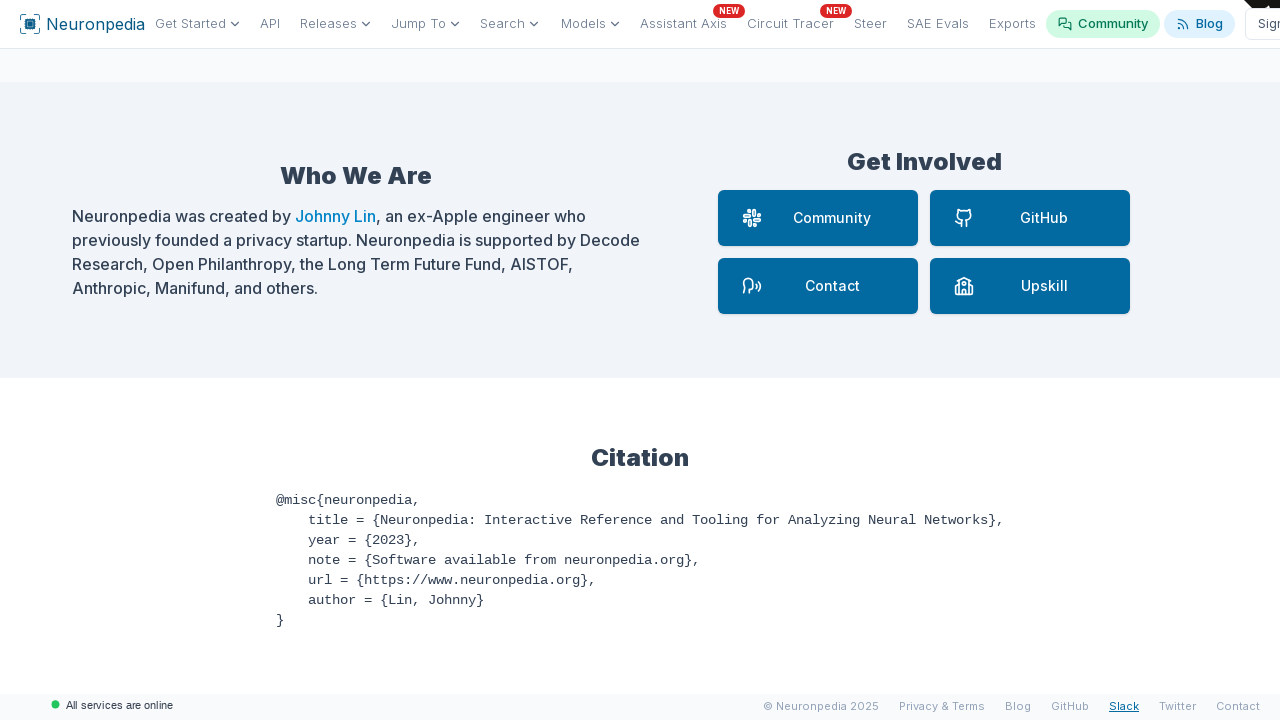